Tests browser navigation by clicking a home link and using browser back, forward, and refresh functions

Starting URL: http://practice.cydeo.com/checkboxes

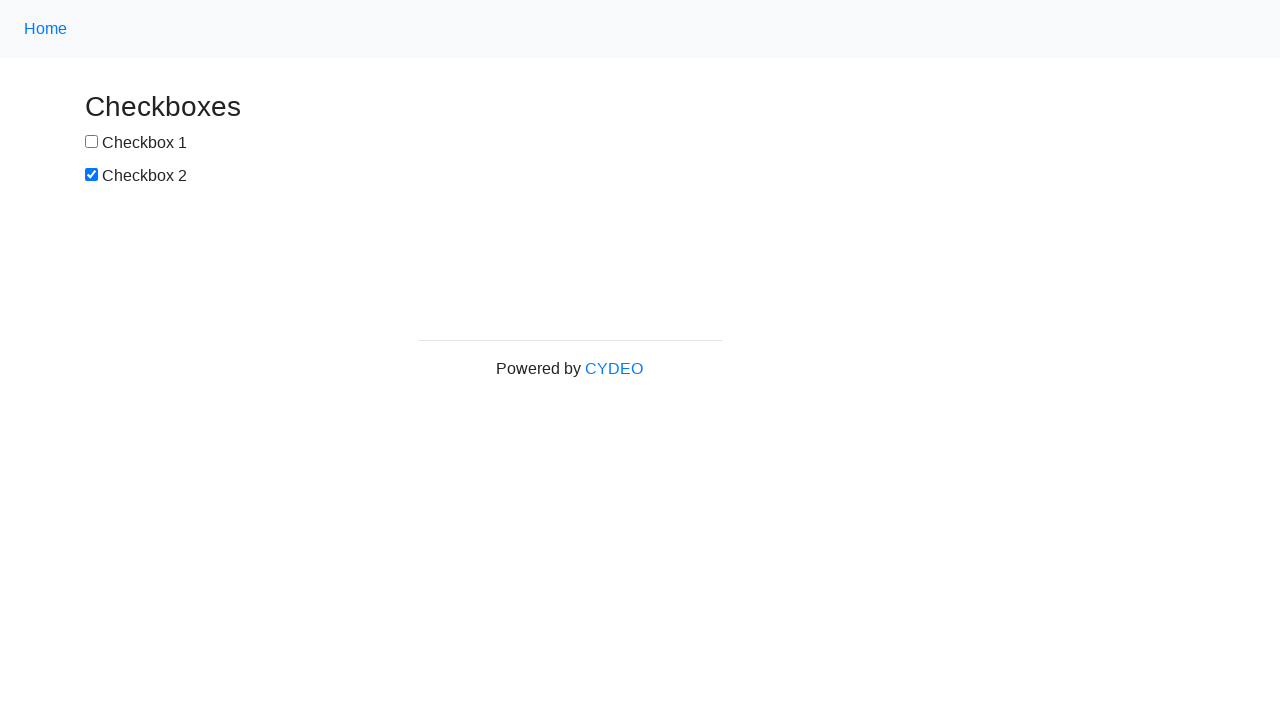

Clicked home link (first anchor tag) at (46, 29) on a
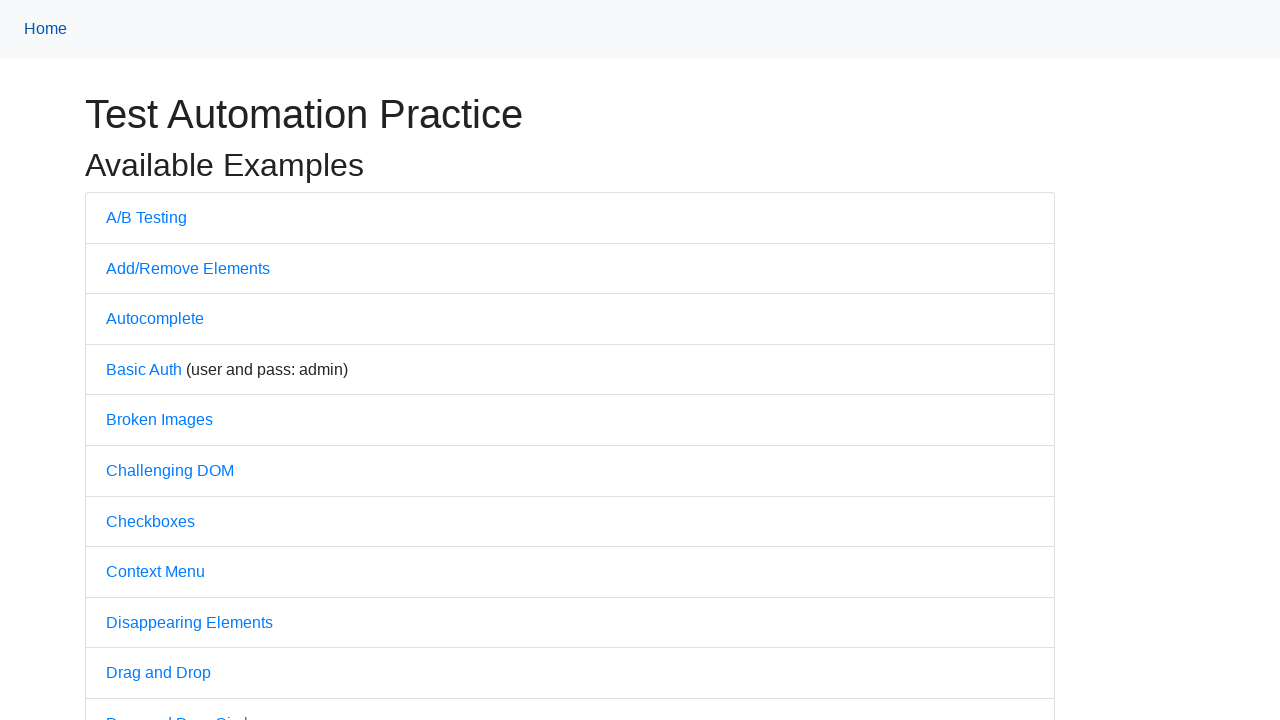

Navigated back to checkboxes page
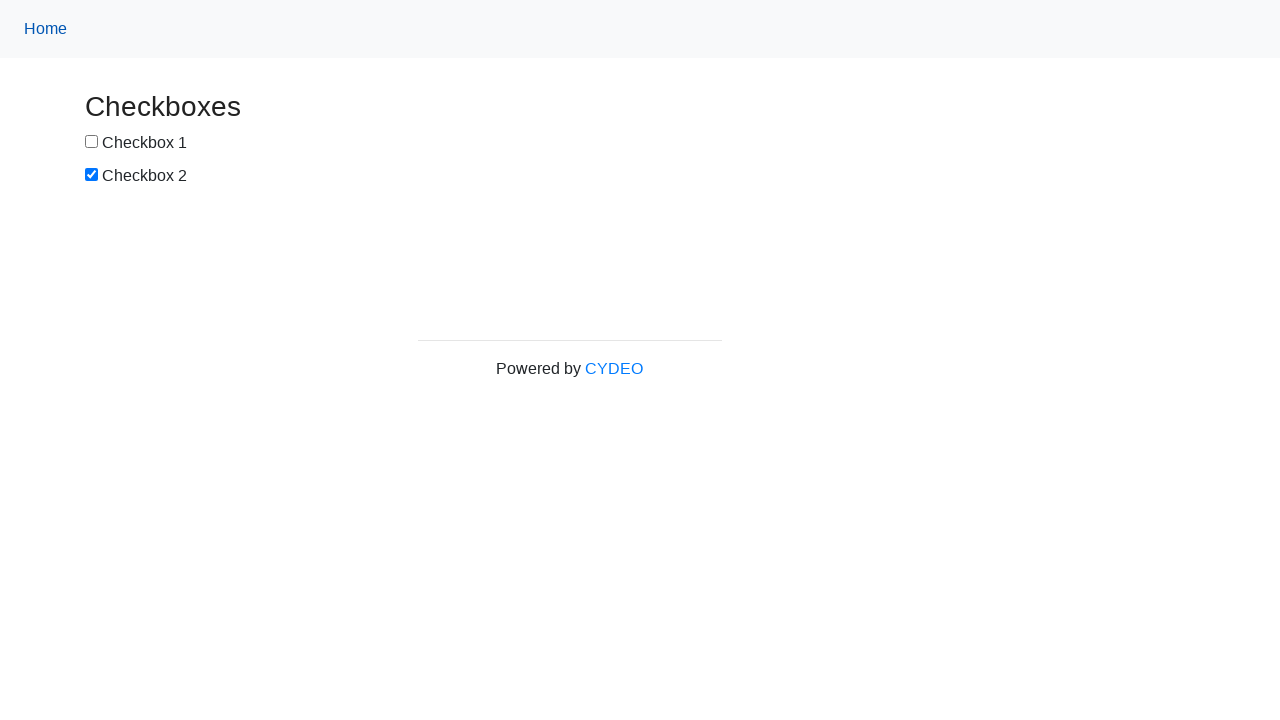

Navigated forward using browser forward button
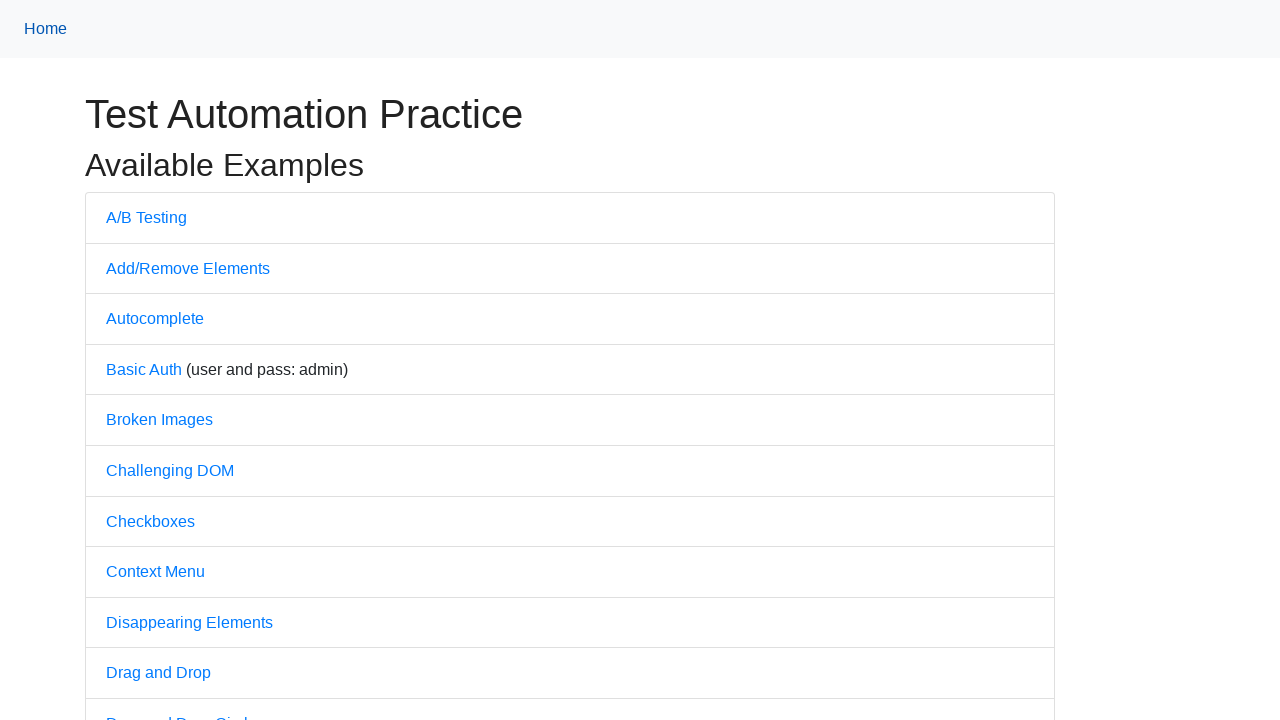

Navigated back using browser back button
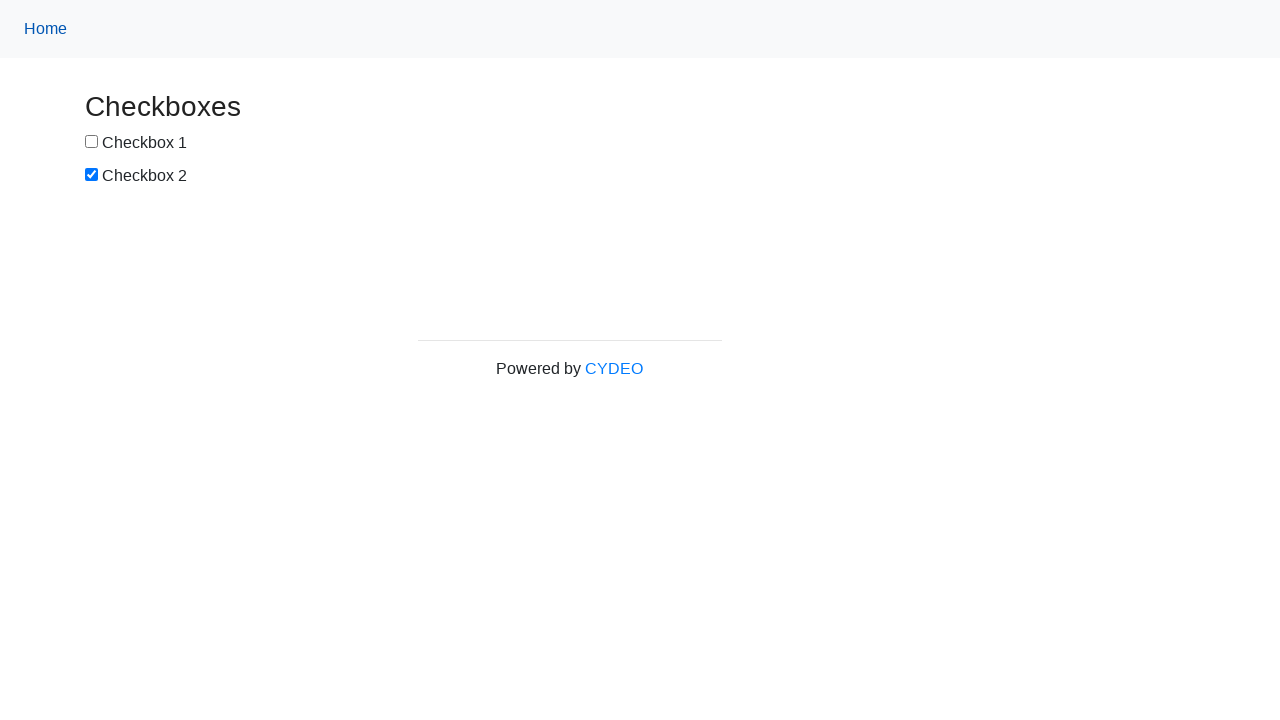

Refreshed the page
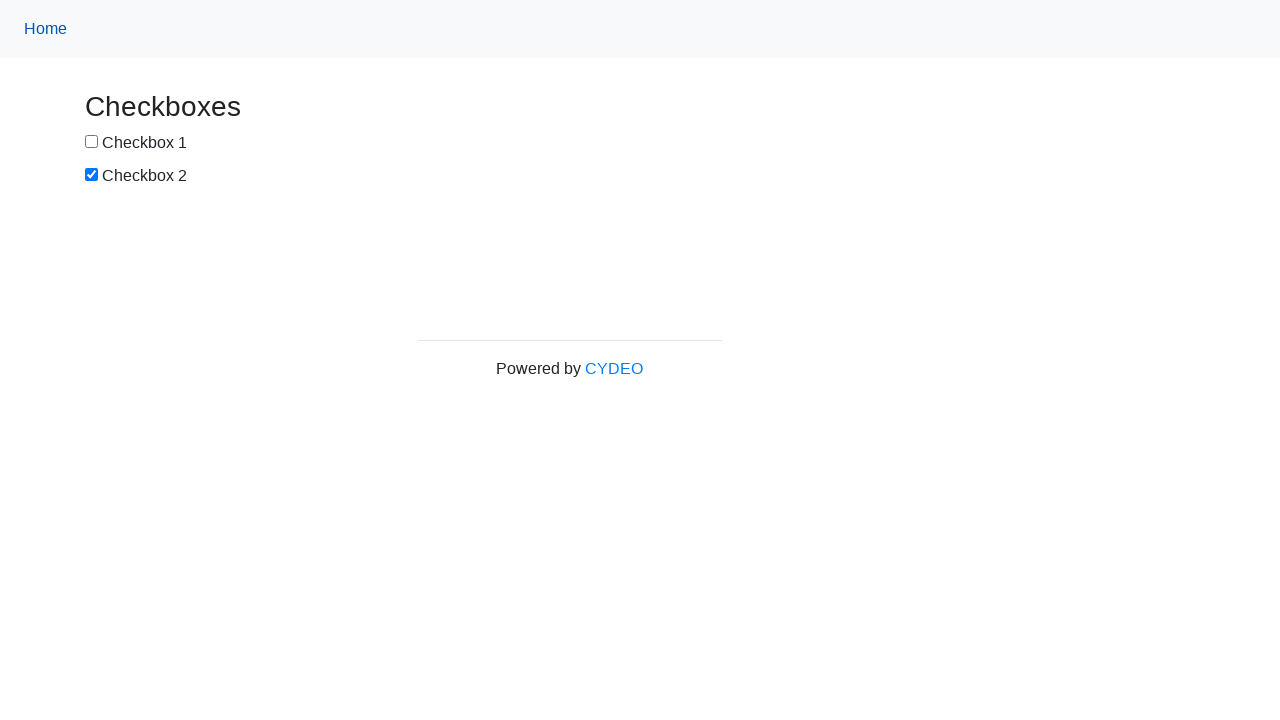

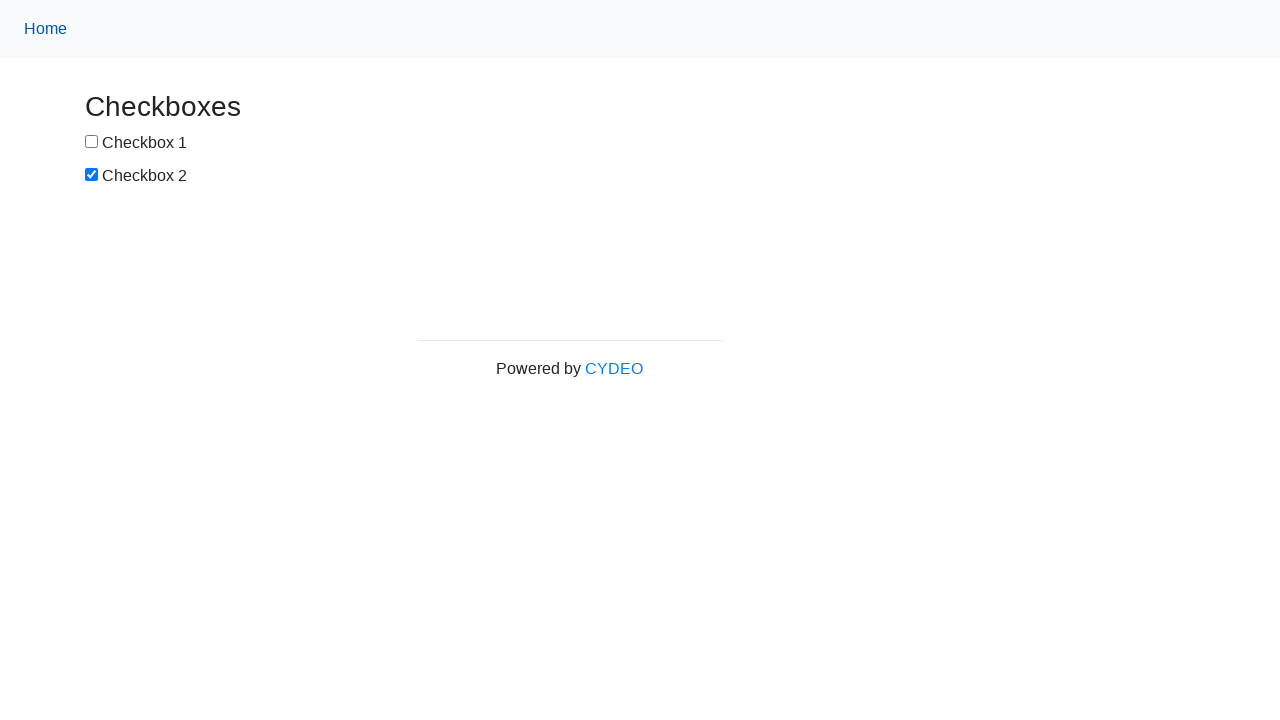